Navigates to the automate-me page, hovers over a registration element, and clicks on a "Read More" button

Starting URL: https://grotechminds.com/automate-me/

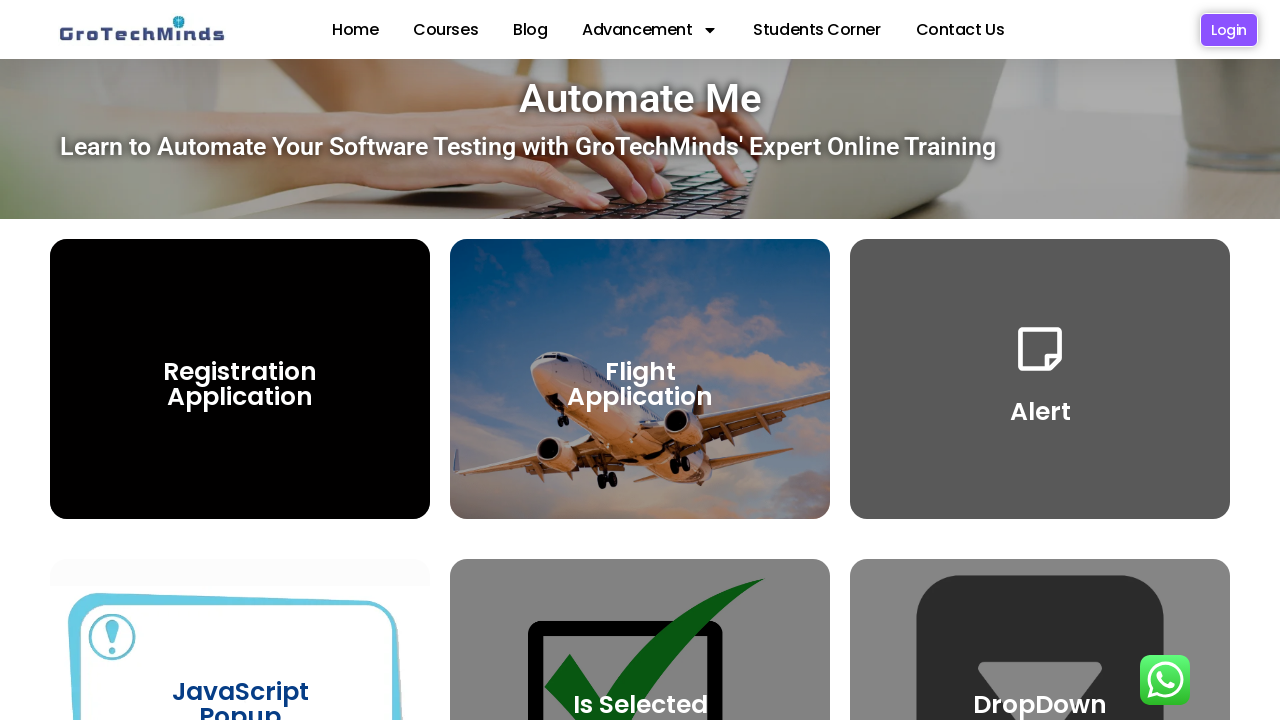

Hovered over the registration flip box element at (240, 379) on (//div[@class='elementor-flip-box__layer__overlay'])[1]
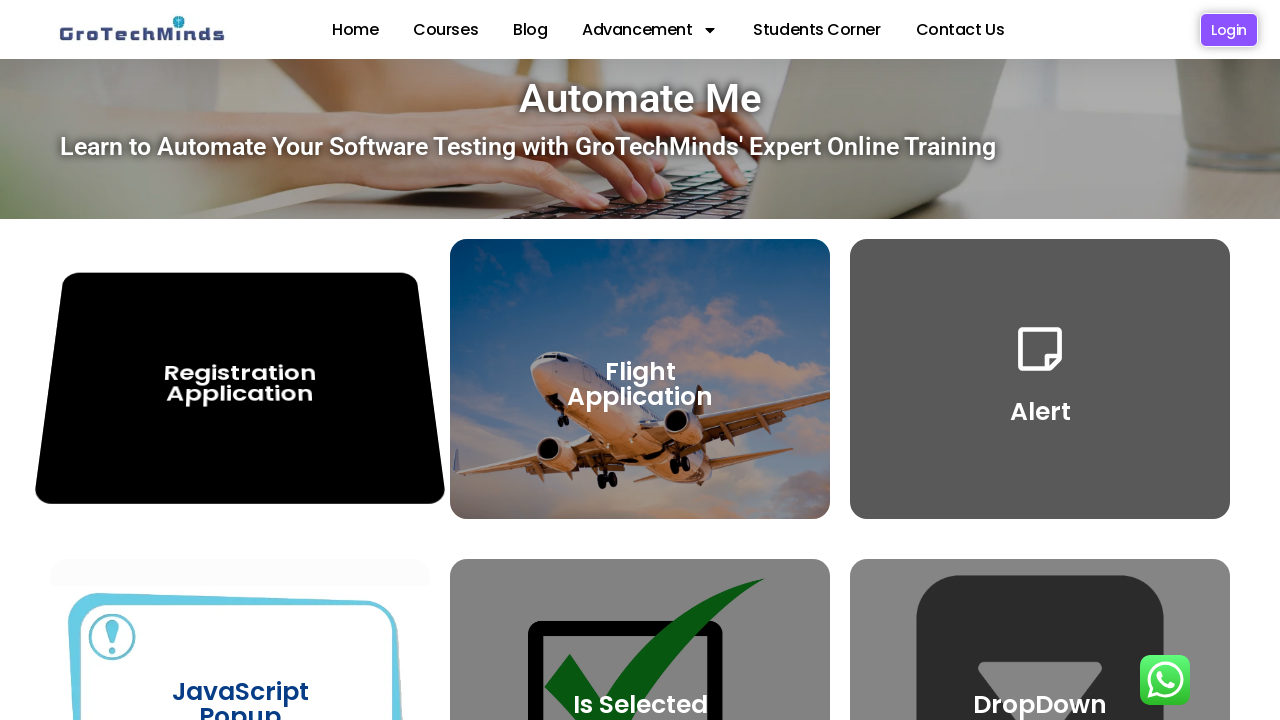

Clicked the 'Read More' button at (240, 414) on (//a[@class='elementor-flip-box__button elementor-button elementor-size-sm'])[1]
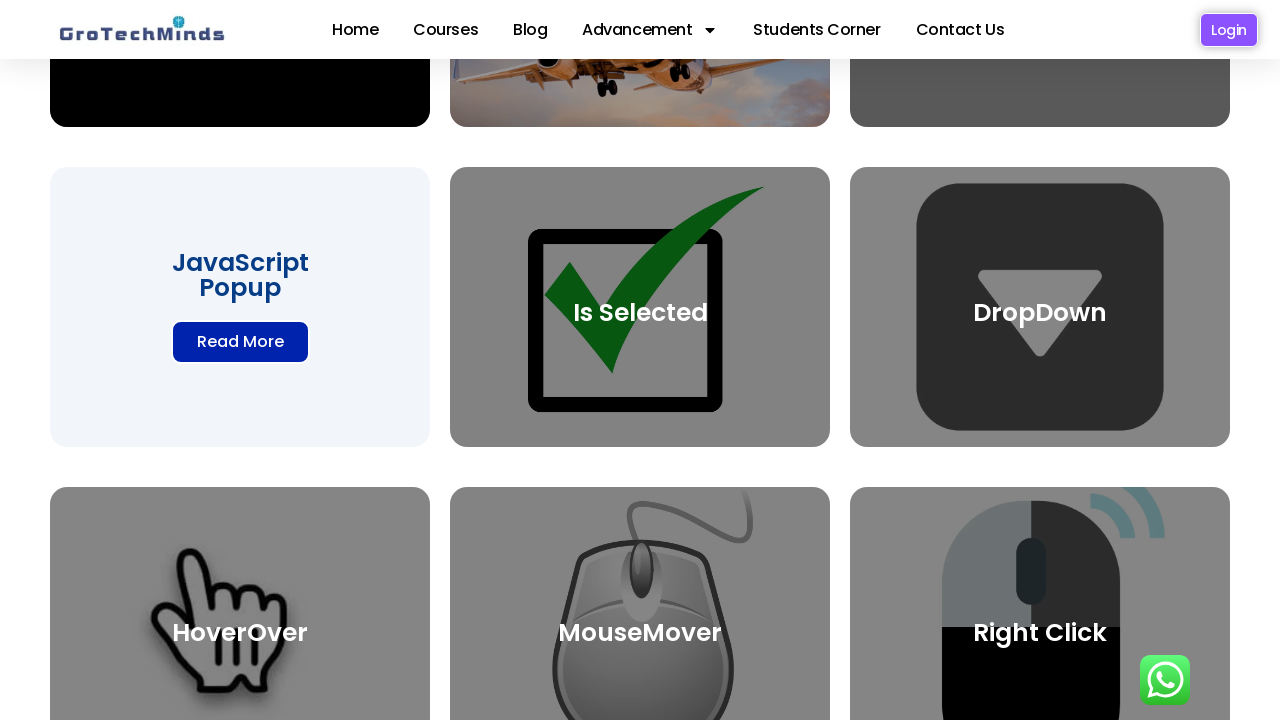

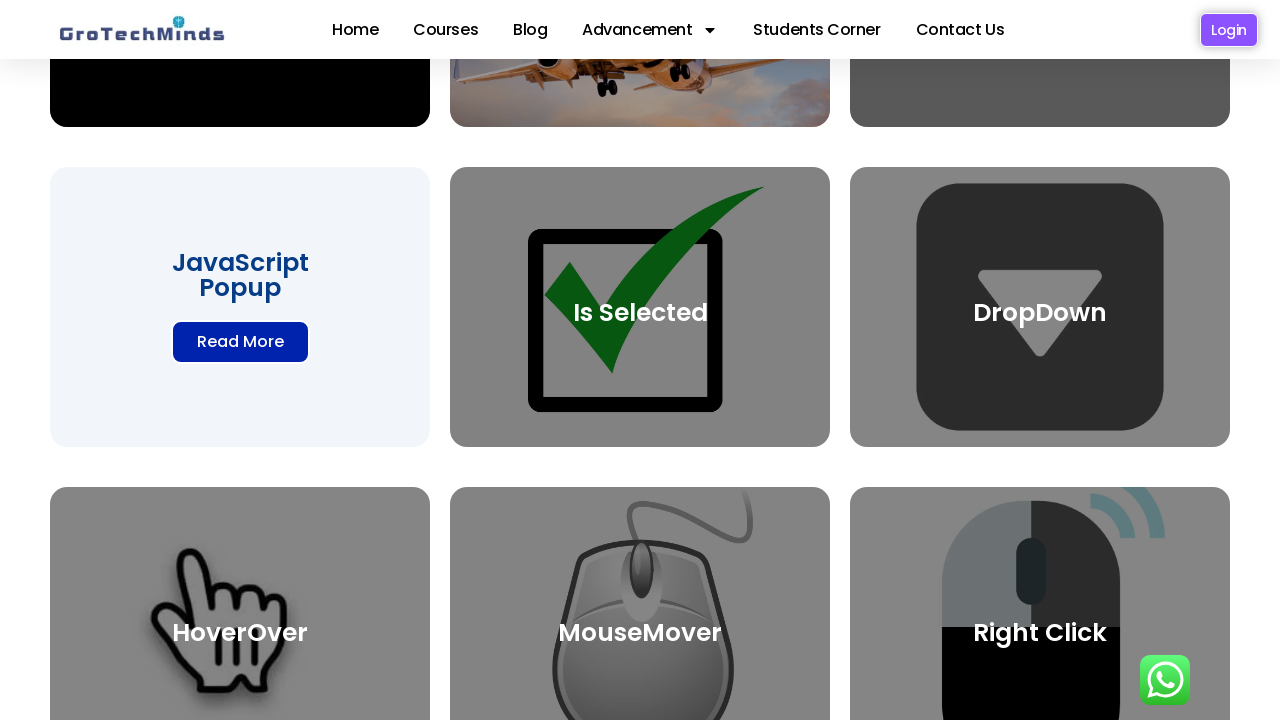